Navigates to the TCE SC panels website and verifies successful page load

Starting URL: https://paineis.tce.sc.gov.br

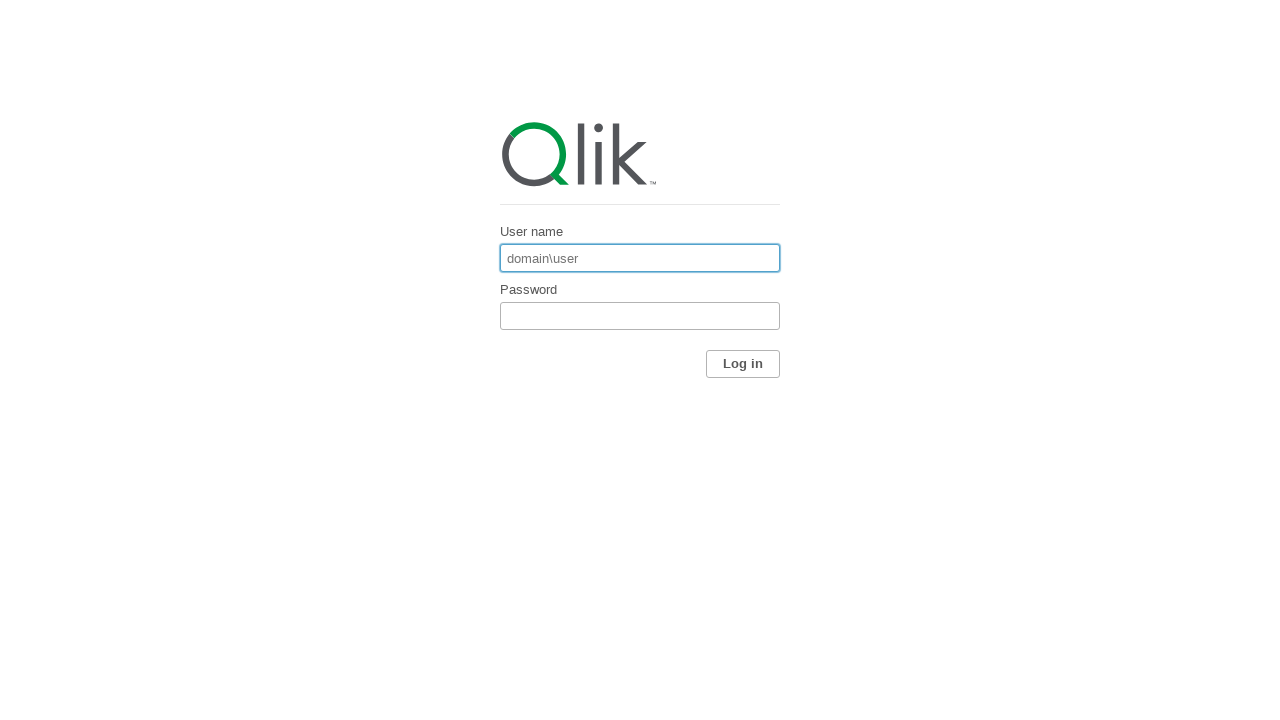

Waited for page to reach networkidle state
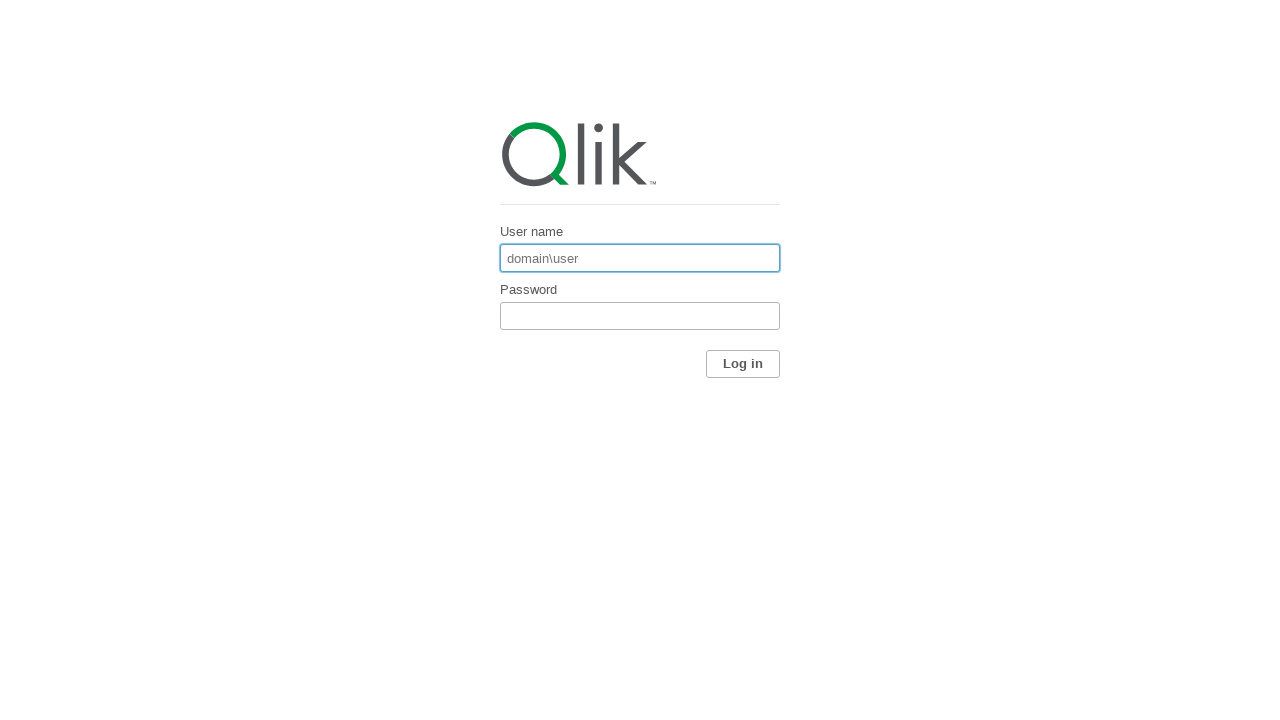

Waited 5 seconds to ensure page is fully loaded
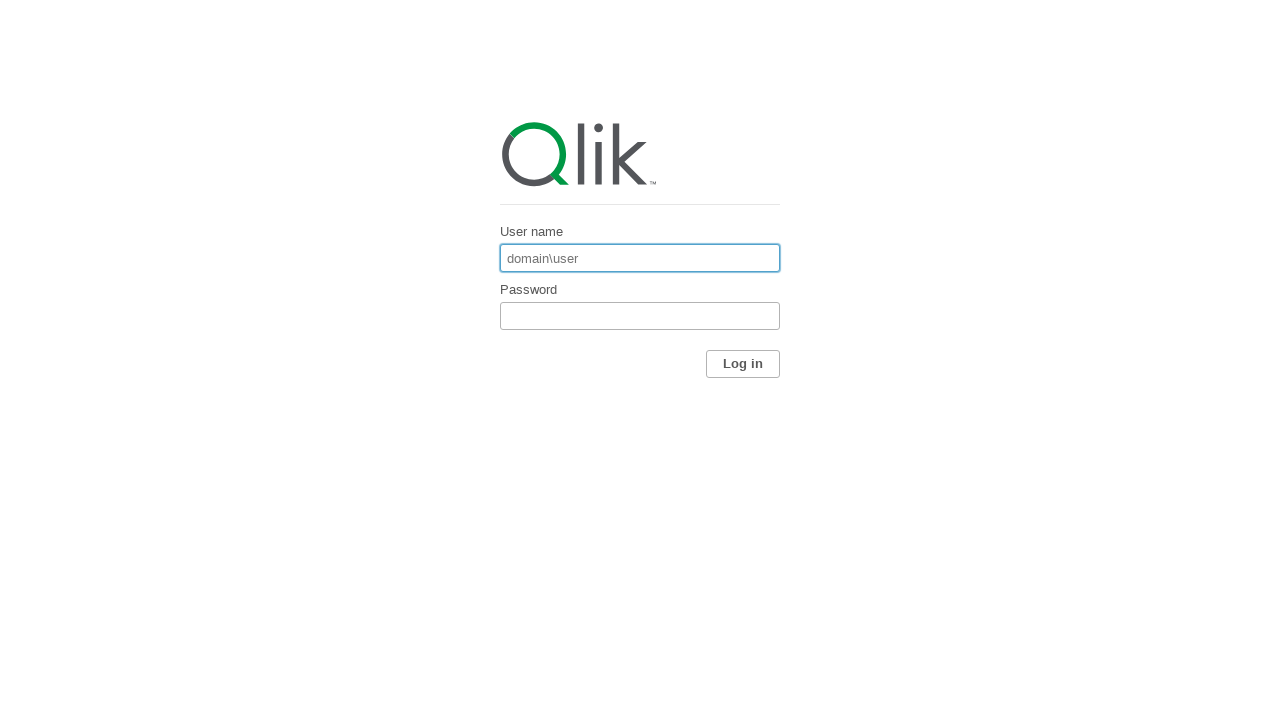

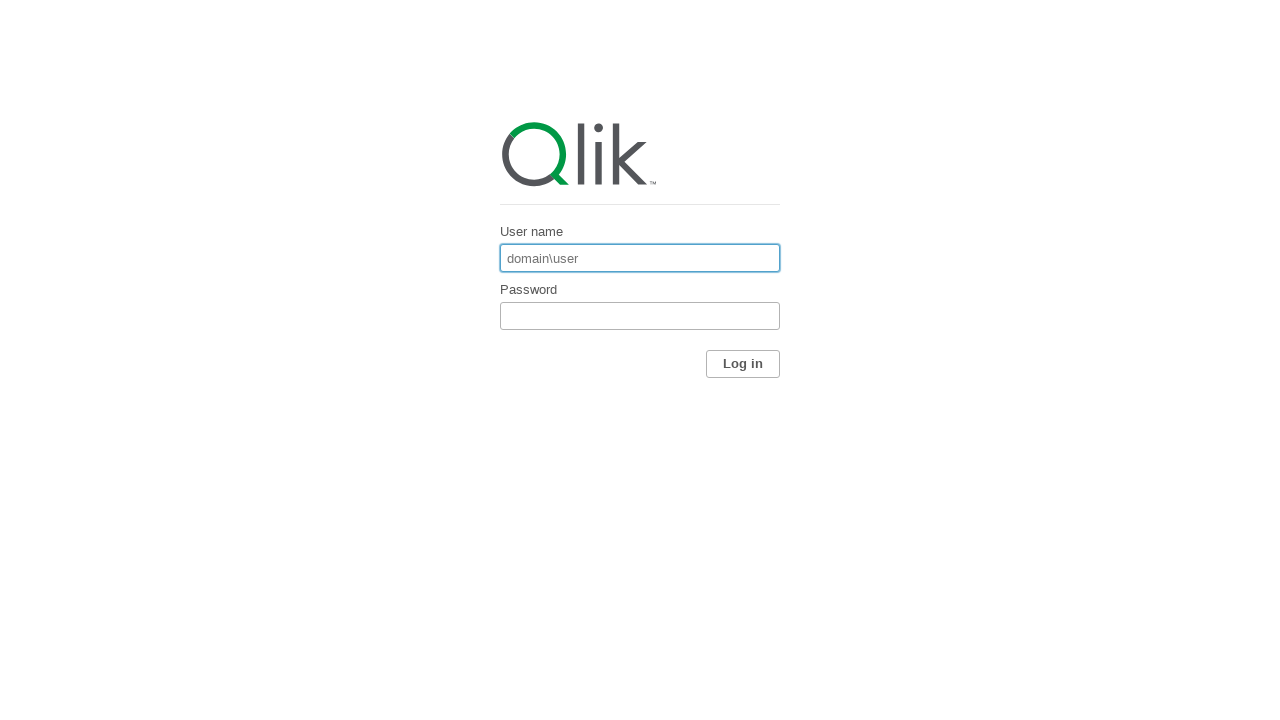